Tests dropdown selection functionality by navigating to a demo page and selecting "Demo2" option from a dropdown menu using visible text.

Starting URL: https://grotechminds.com/dropdown/

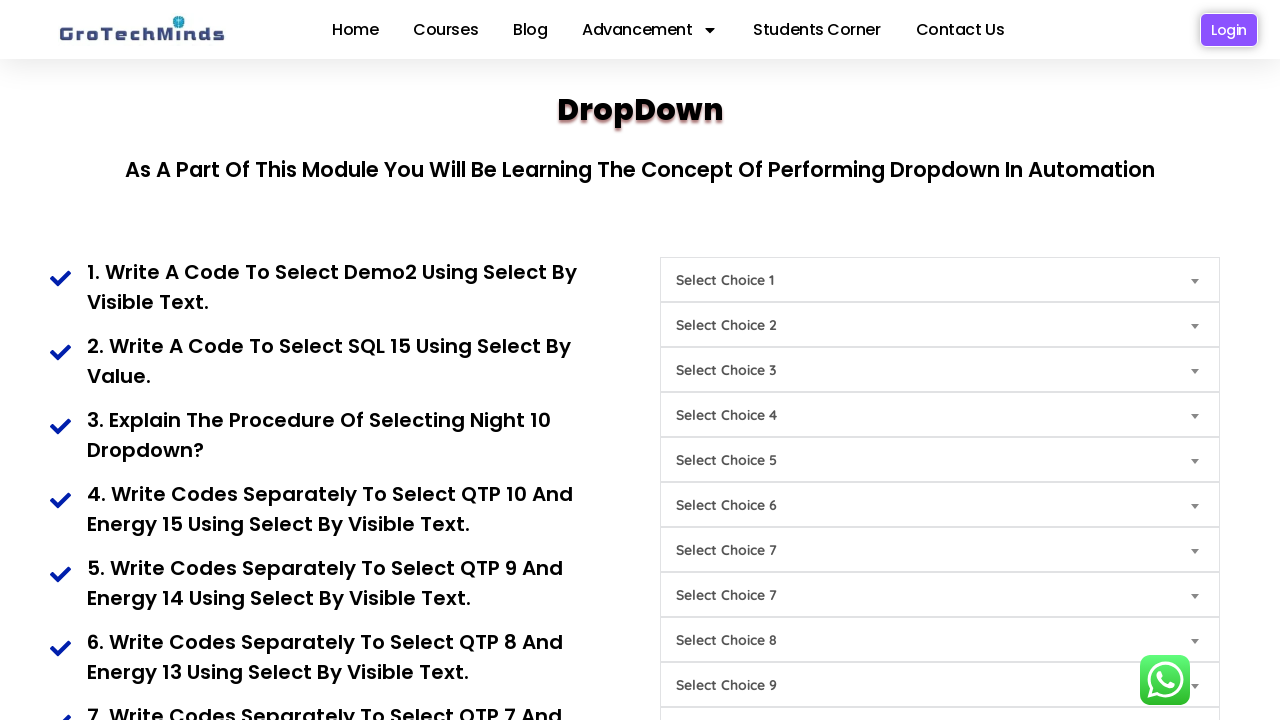

Navigated to dropdown demo page at https://grotechminds.com/dropdown/
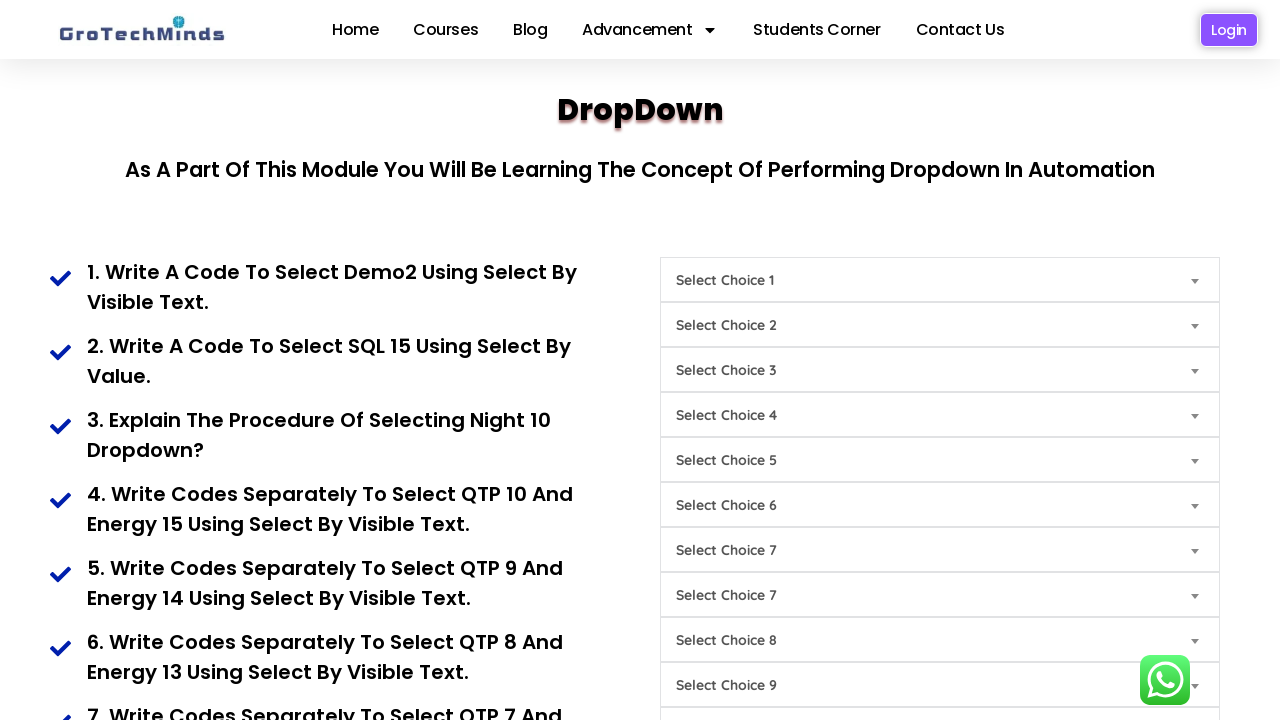

Selected 'Demo2' option from dropdown menu using visible text on #Choice1
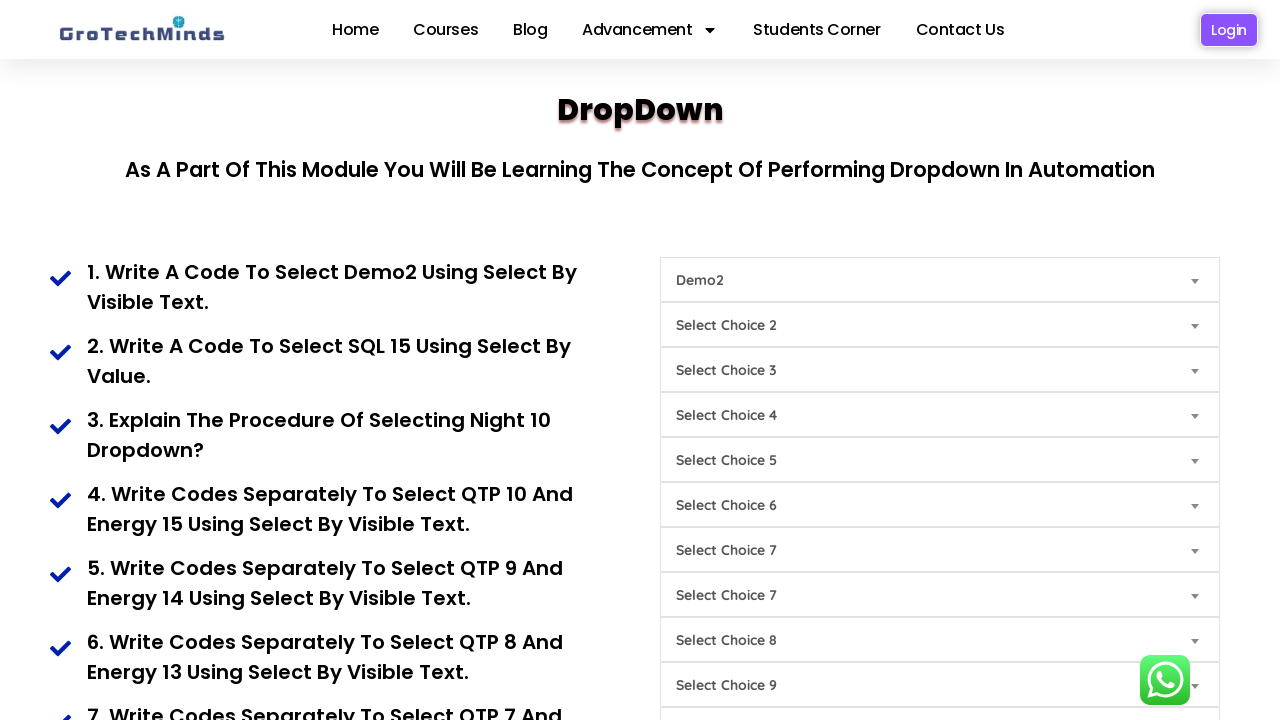

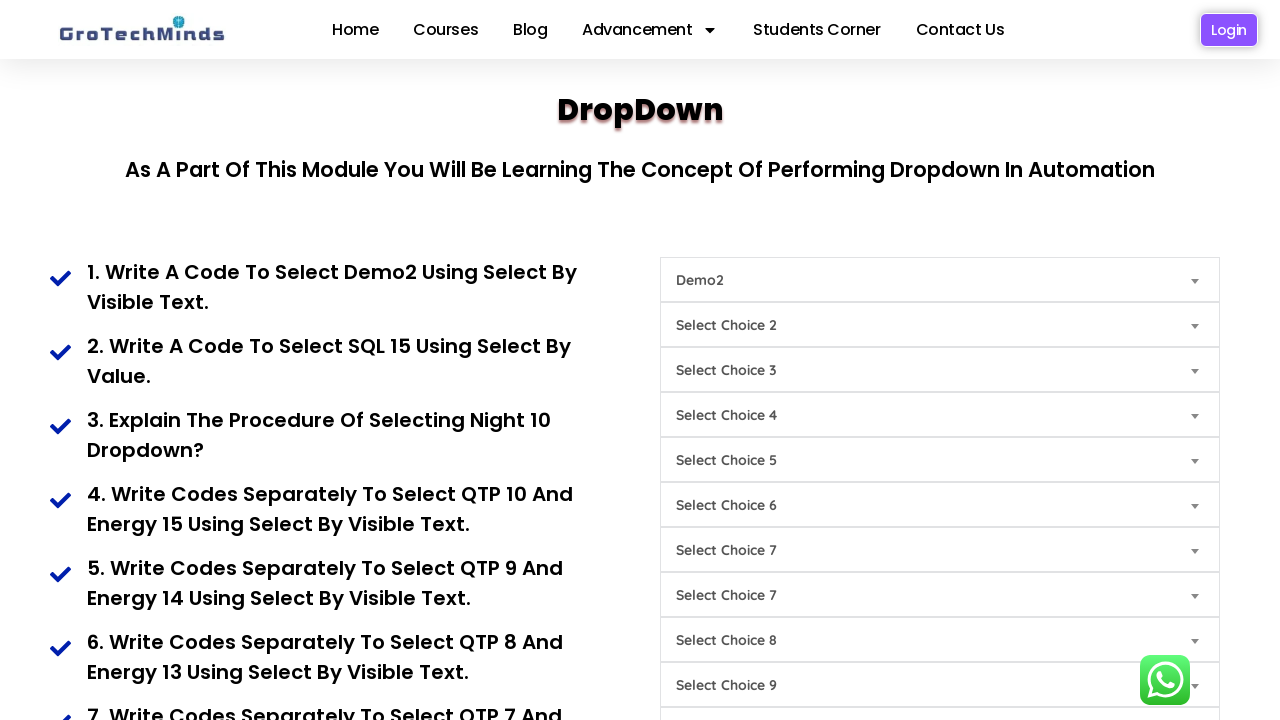